Tests browser navigation by clicking a link, verifying the new page, then navigating back to the original page

Starting URL: https://practice.cydeo.com

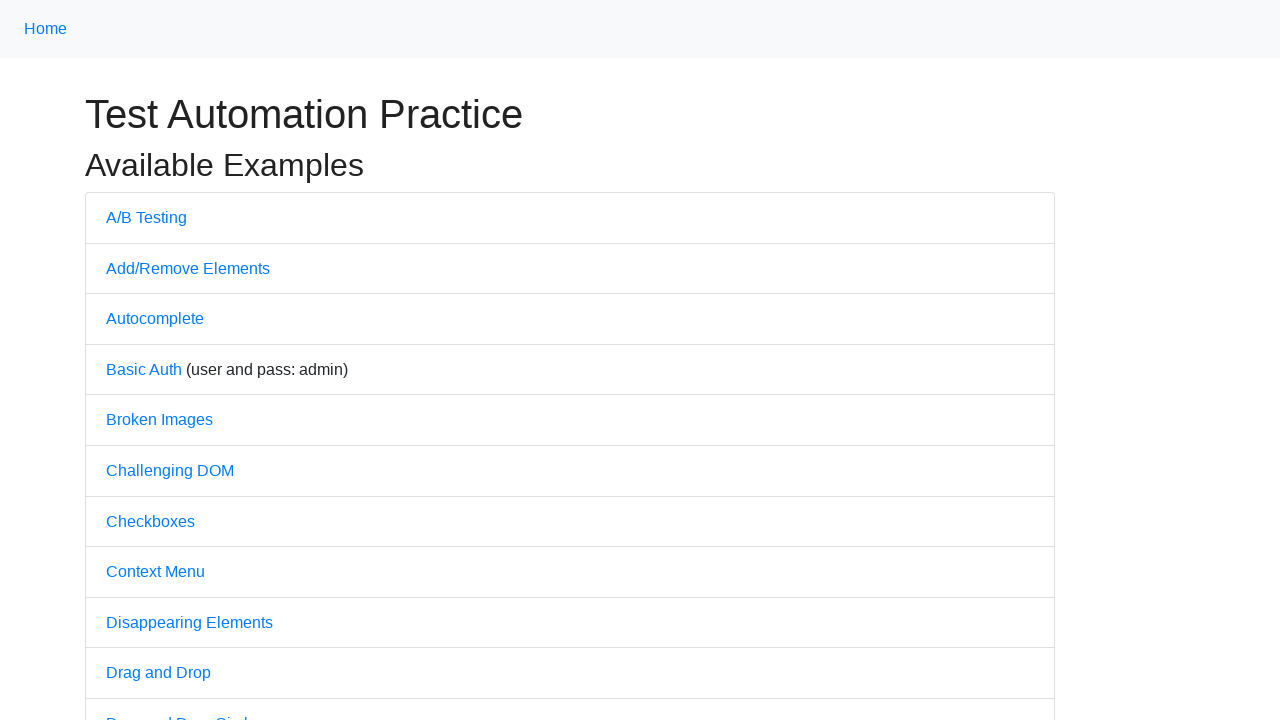

Clicked on A/B Testing link at (146, 217) on text=A/B Testing
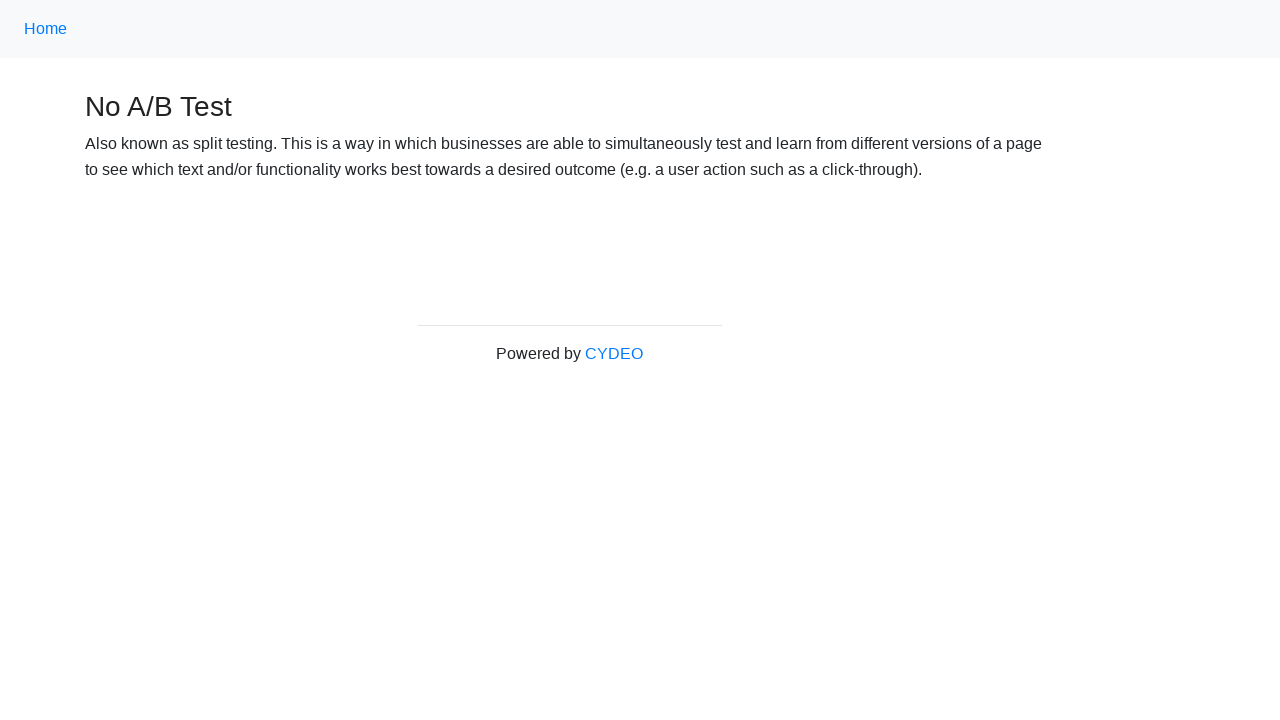

Waited for A/B Testing page to load
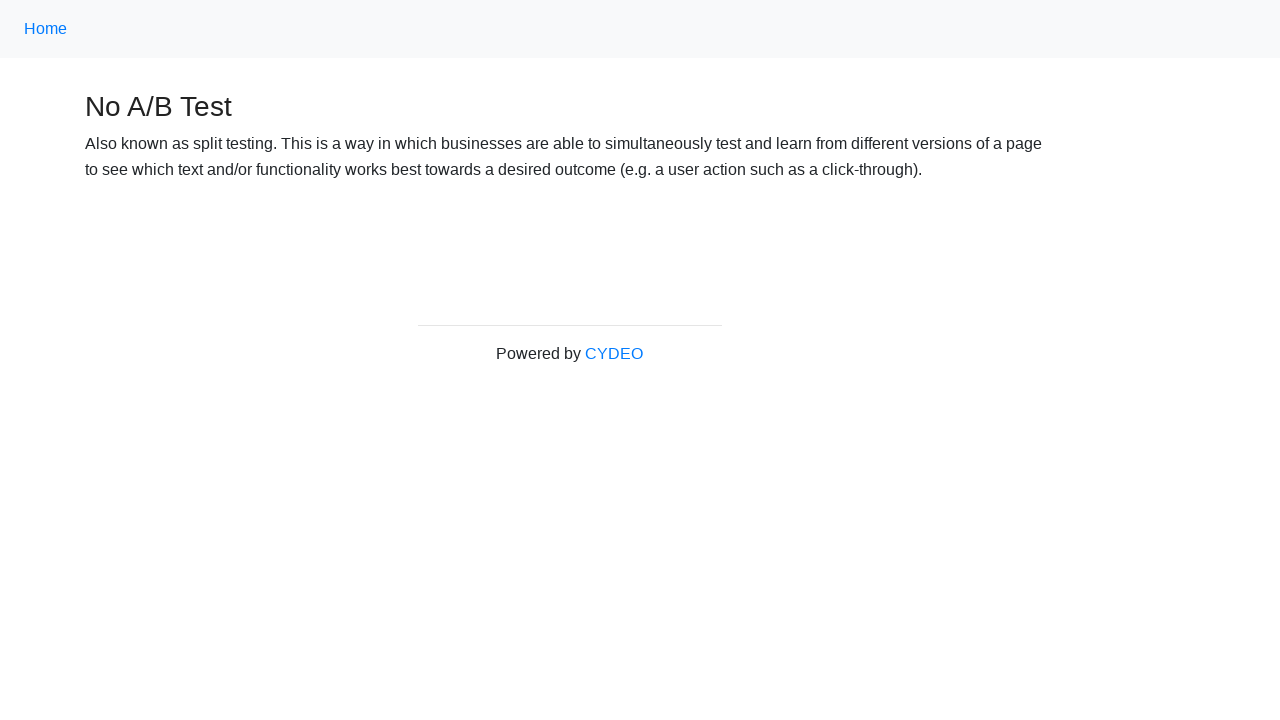

Verified that page title contains 'No A/B Test'
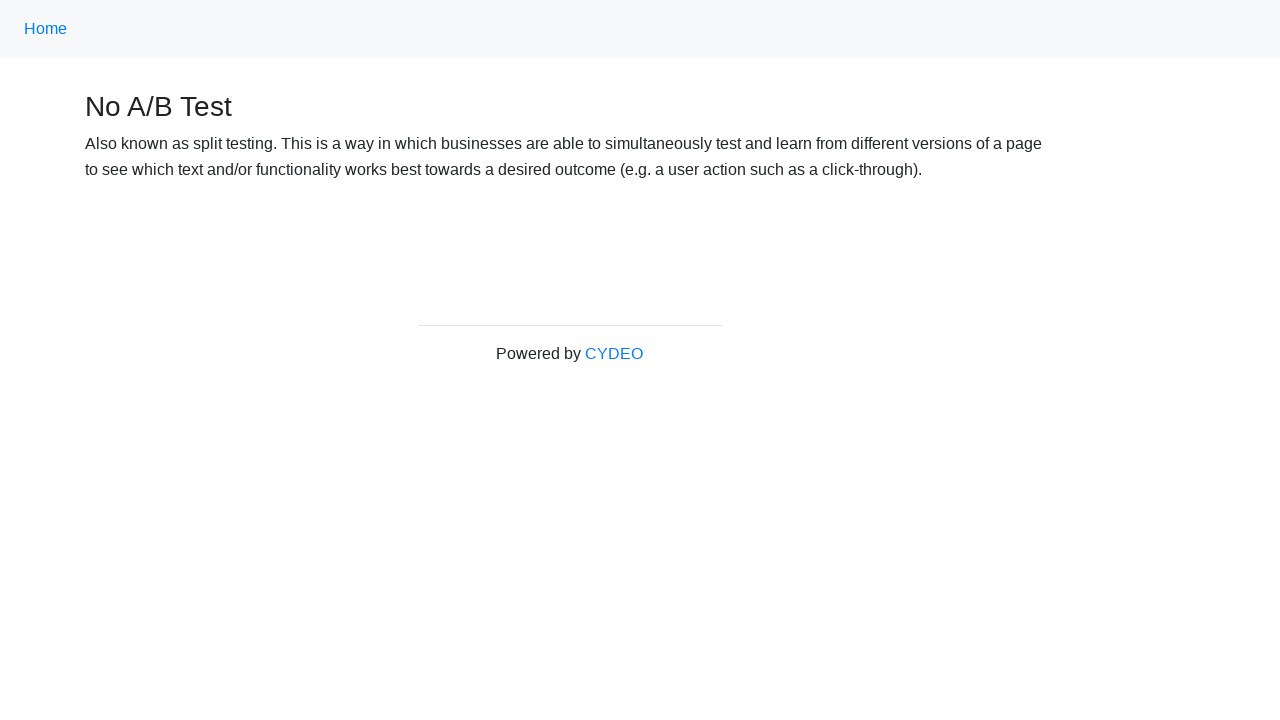

Navigated back to the previous page
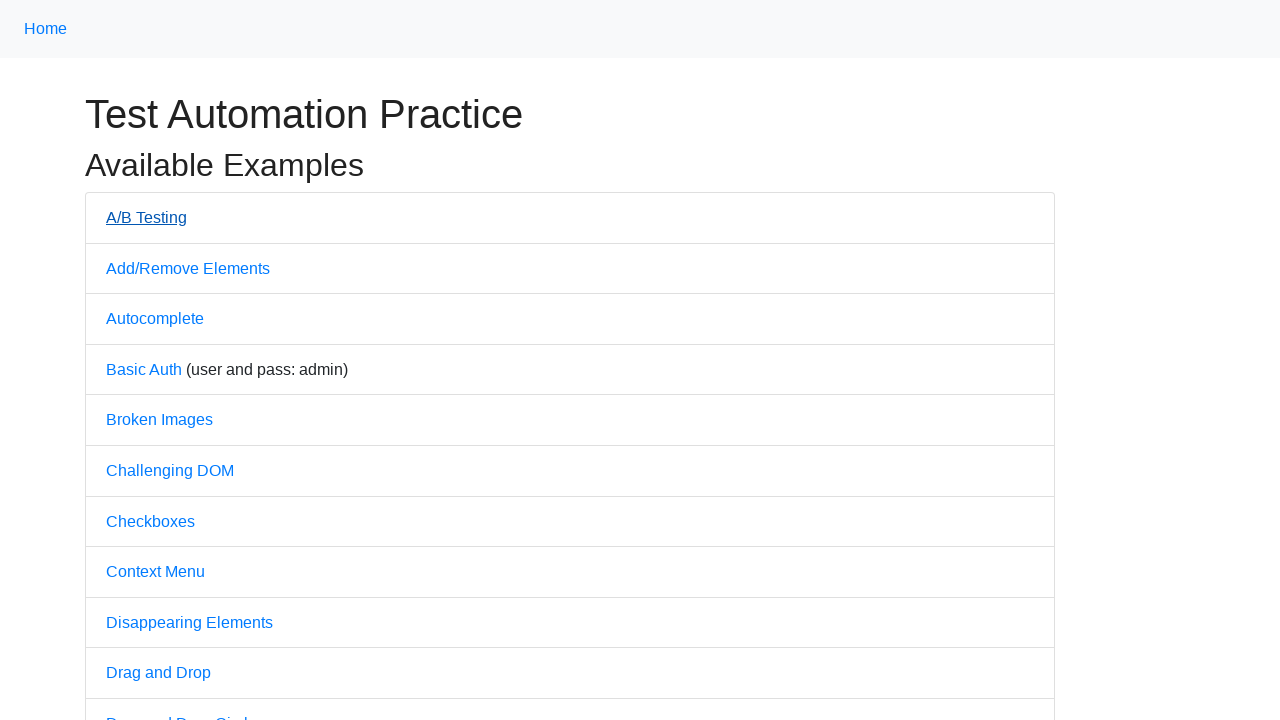

Waited for practice page to load after navigation back
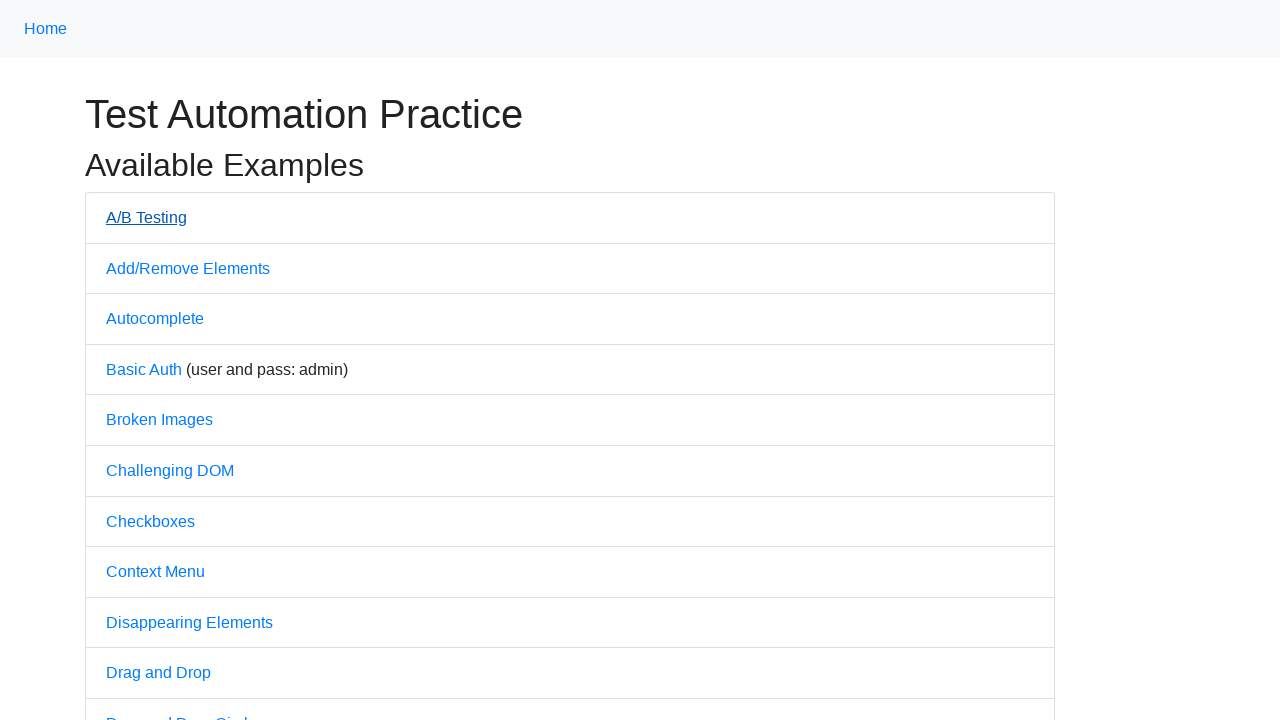

Verified that page title contains 'Practice', confirming return to original page
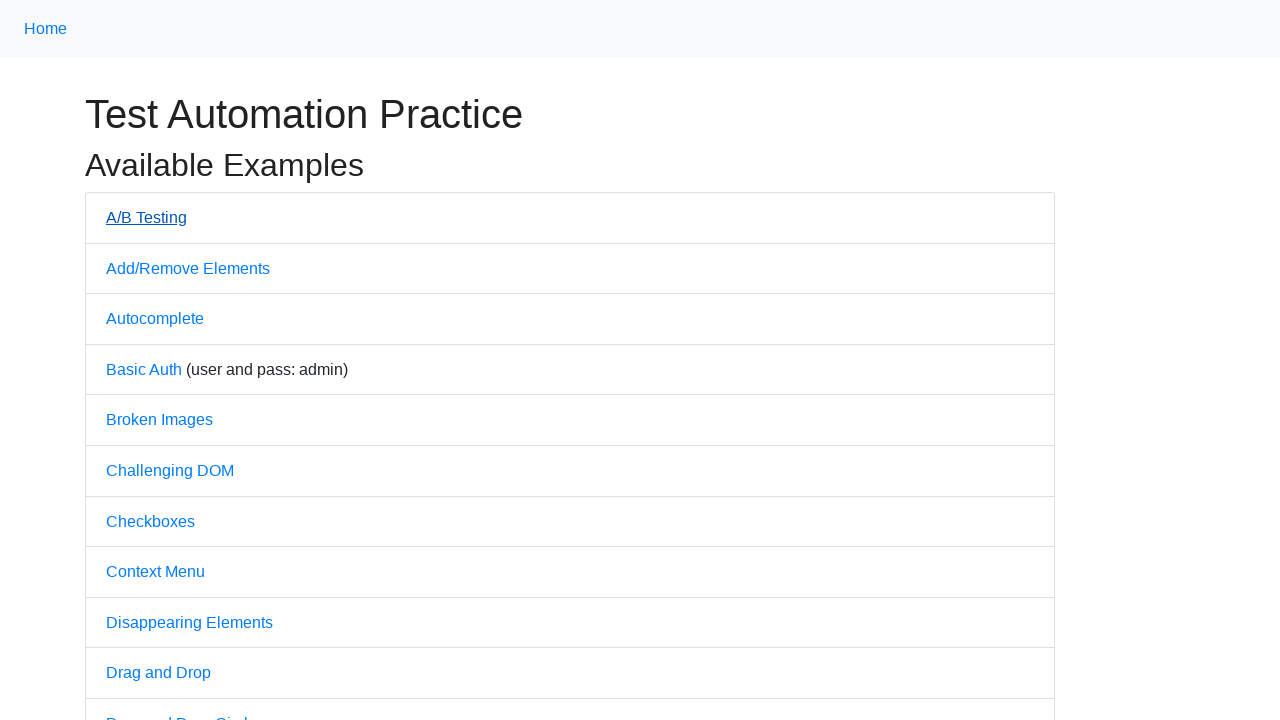

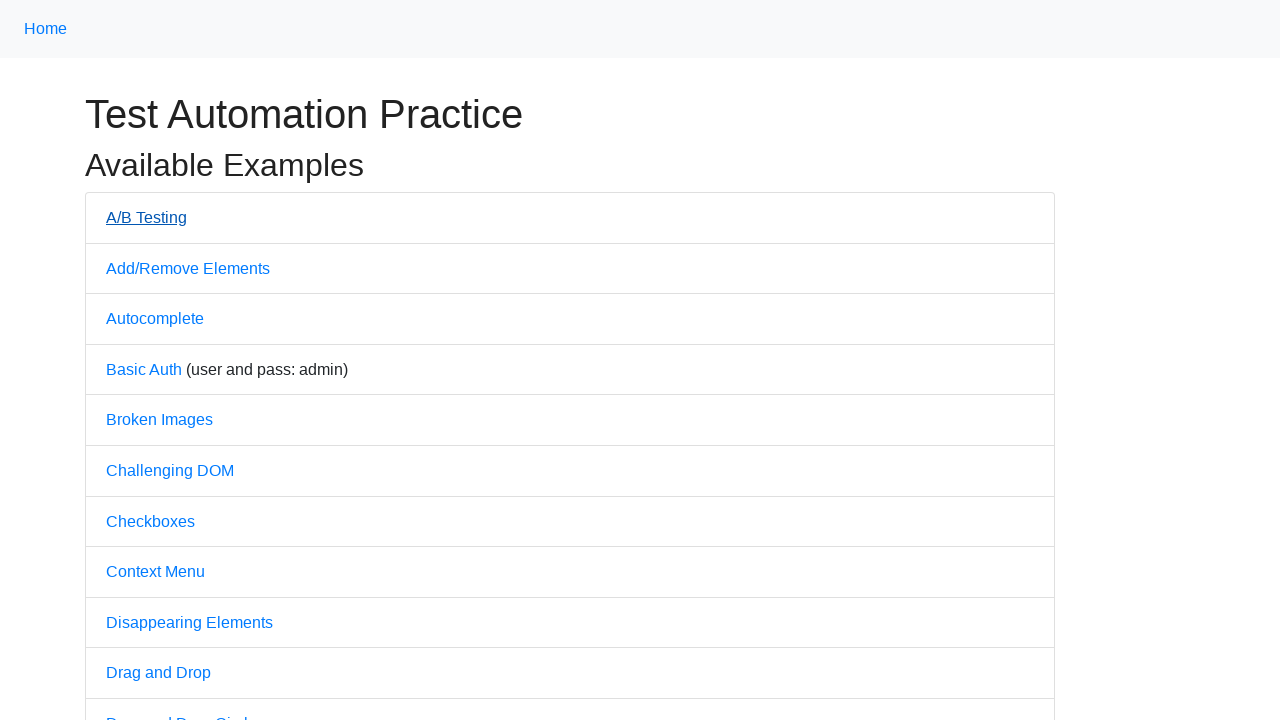